Tests that edits are cancelled when pressing Escape key.

Starting URL: https://demo.playwright.dev/todomvc

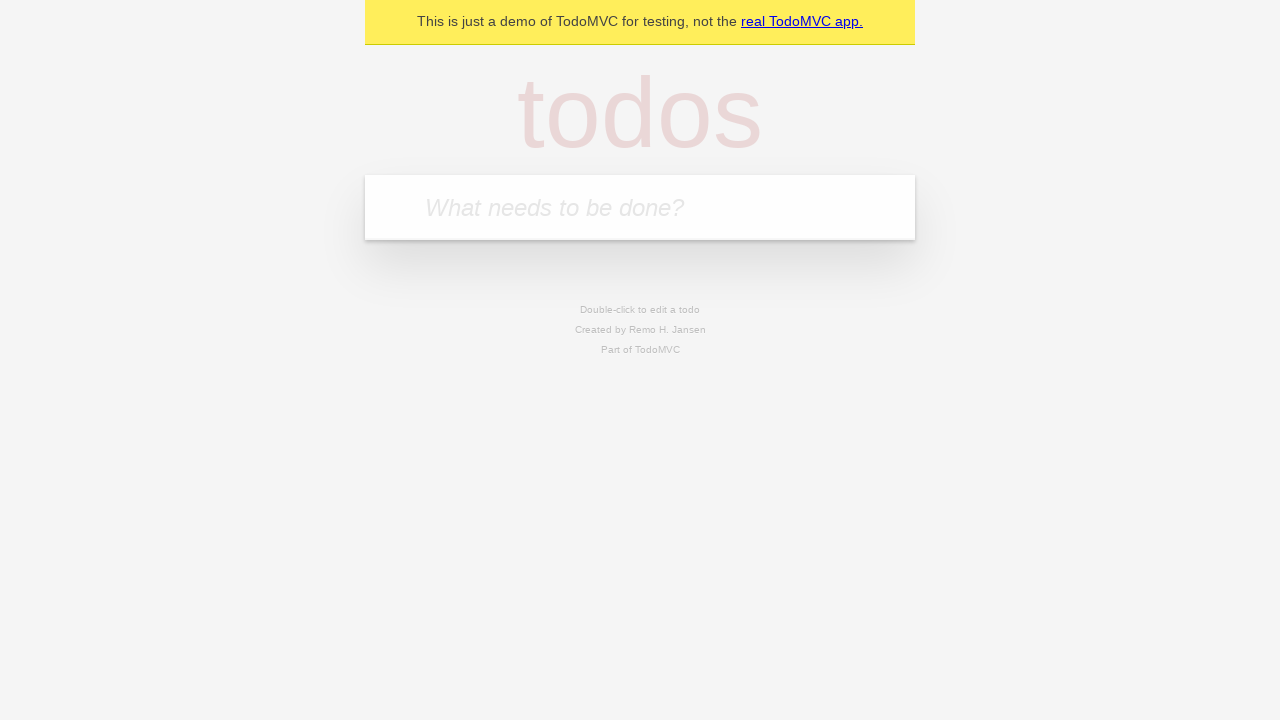

Filled first todo input with 'buy some cheese' on internal:attr=[placeholder="What needs to be done?"i]
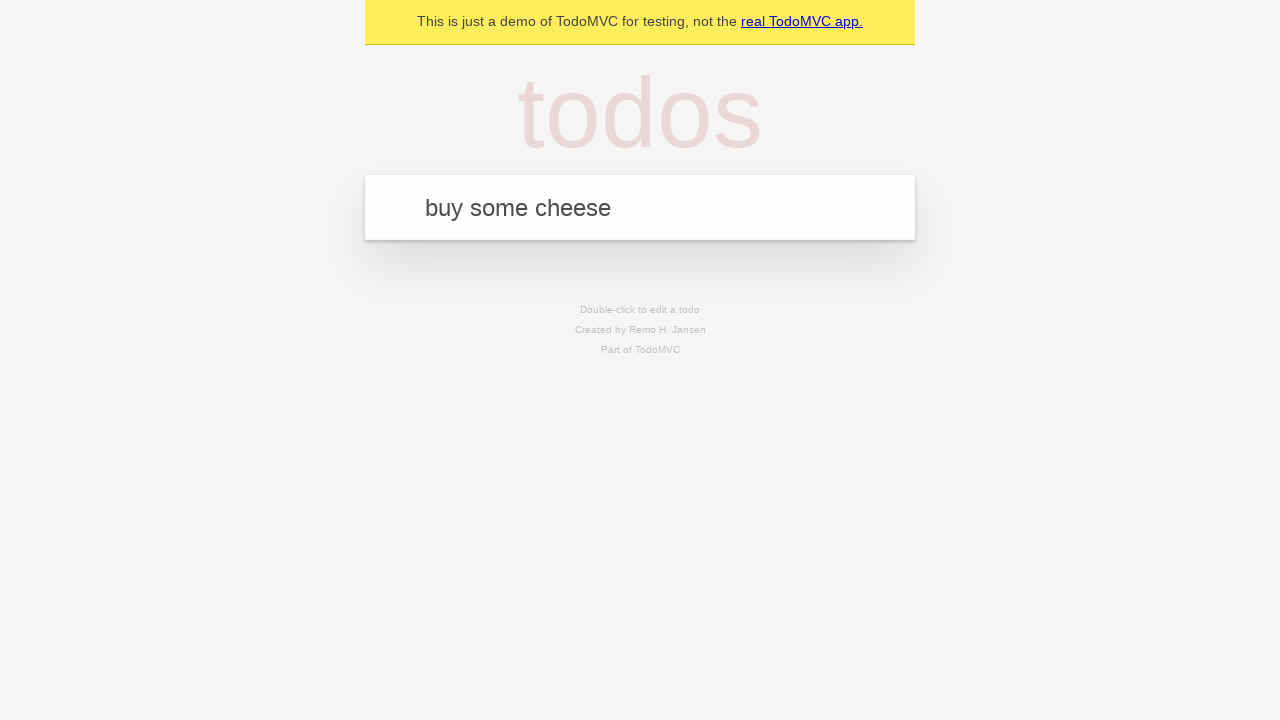

Pressed Enter to create first todo on internal:attr=[placeholder="What needs to be done?"i]
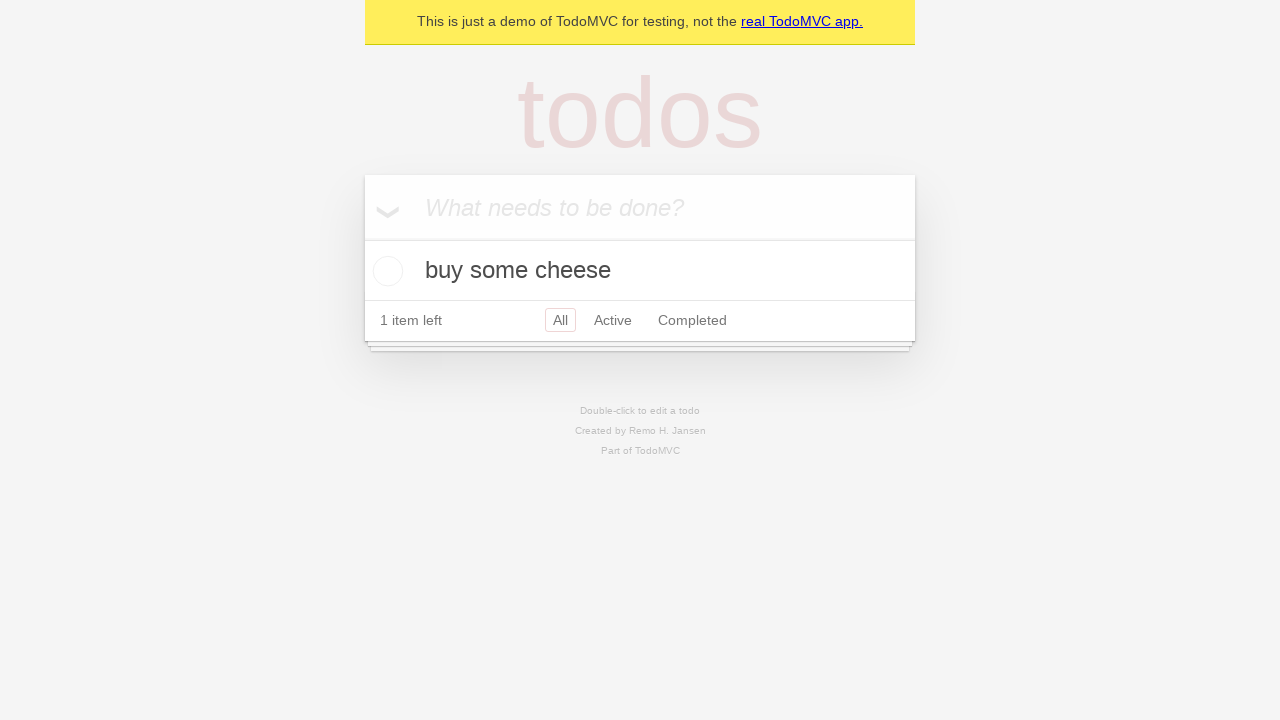

Filled second todo input with 'feed the cat' on internal:attr=[placeholder="What needs to be done?"i]
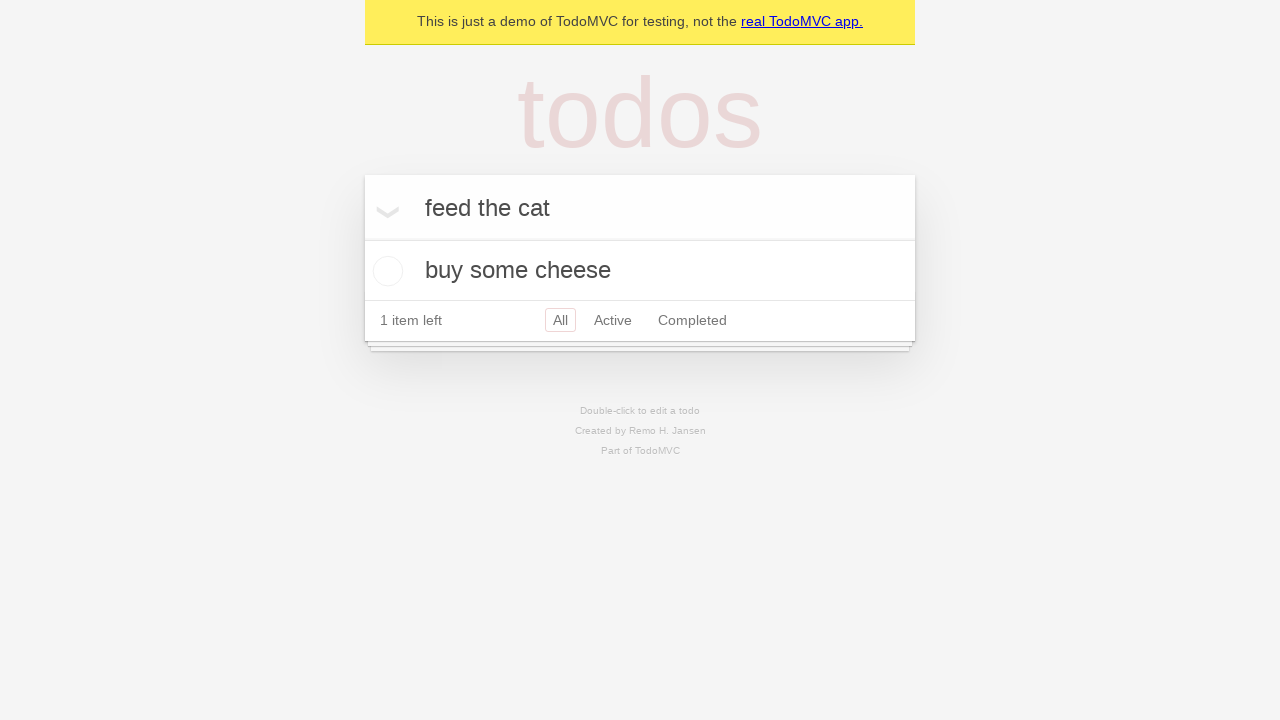

Pressed Enter to create second todo on internal:attr=[placeholder="What needs to be done?"i]
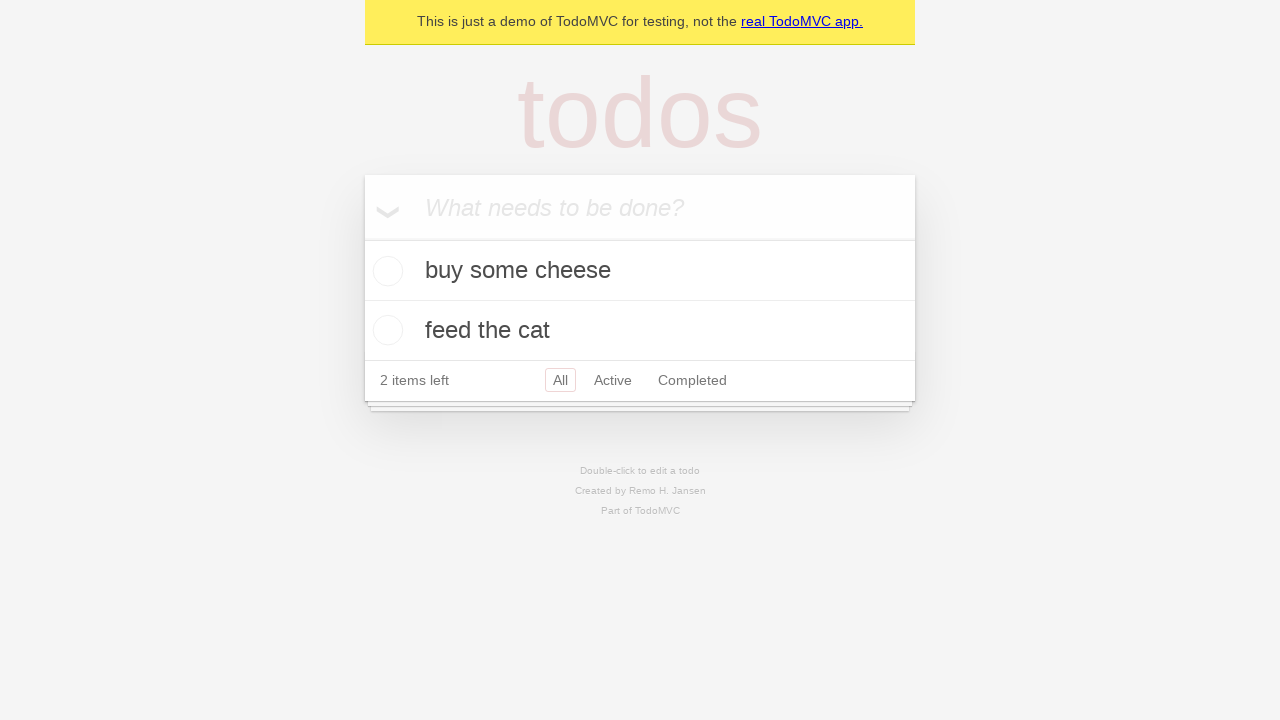

Filled third todo input with 'book a doctors appointment' on internal:attr=[placeholder="What needs to be done?"i]
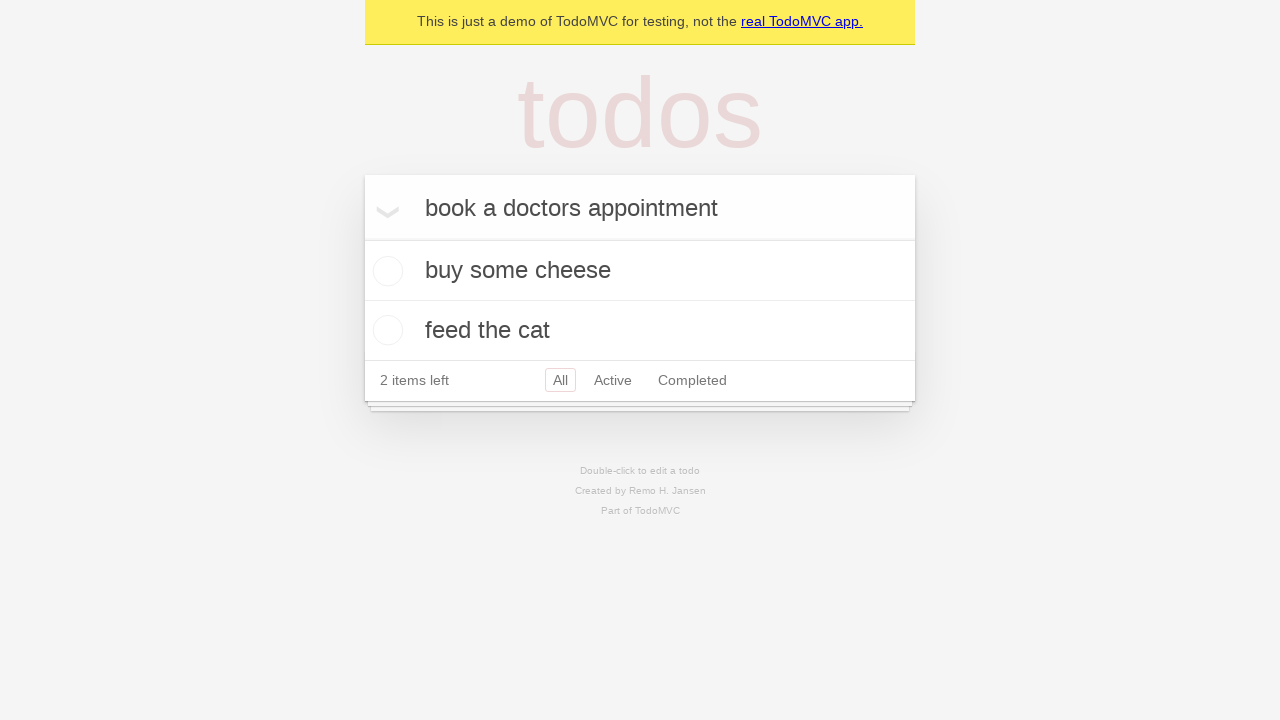

Pressed Enter to create third todo on internal:attr=[placeholder="What needs to be done?"i]
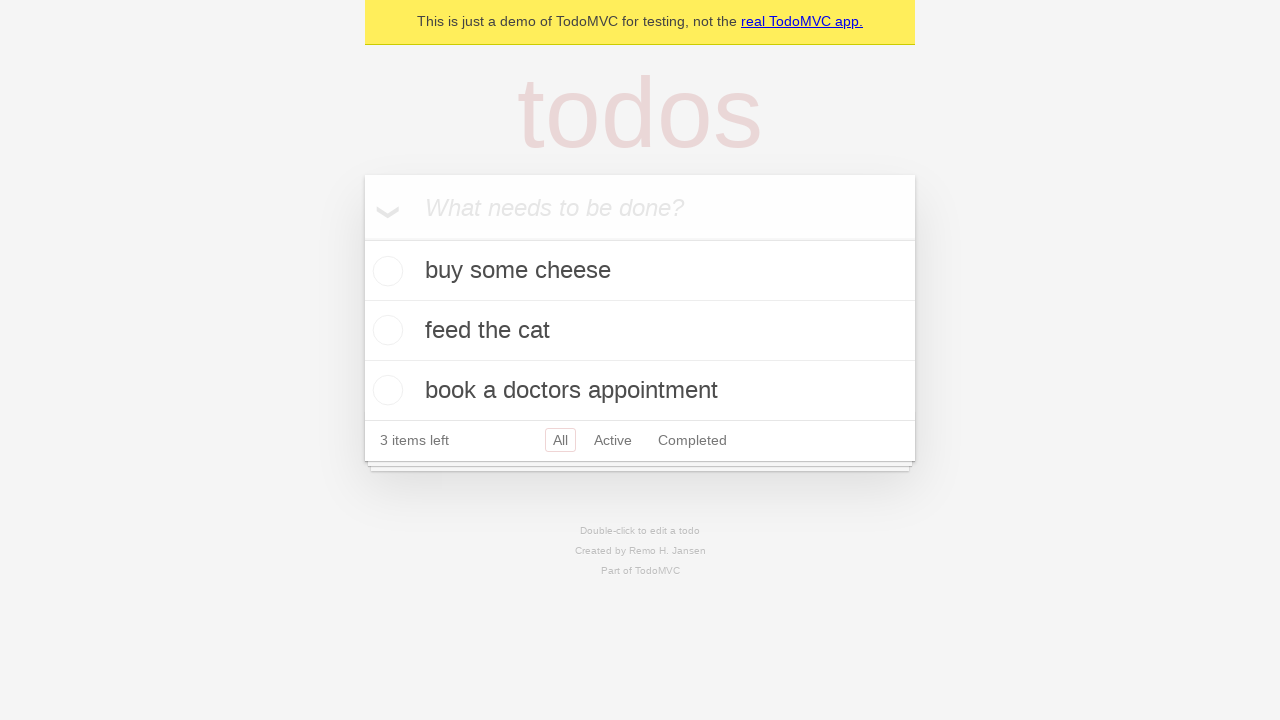

Double-clicked second todo item to enter edit mode at (640, 331) on internal:testid=[data-testid="todo-item"s] >> nth=1
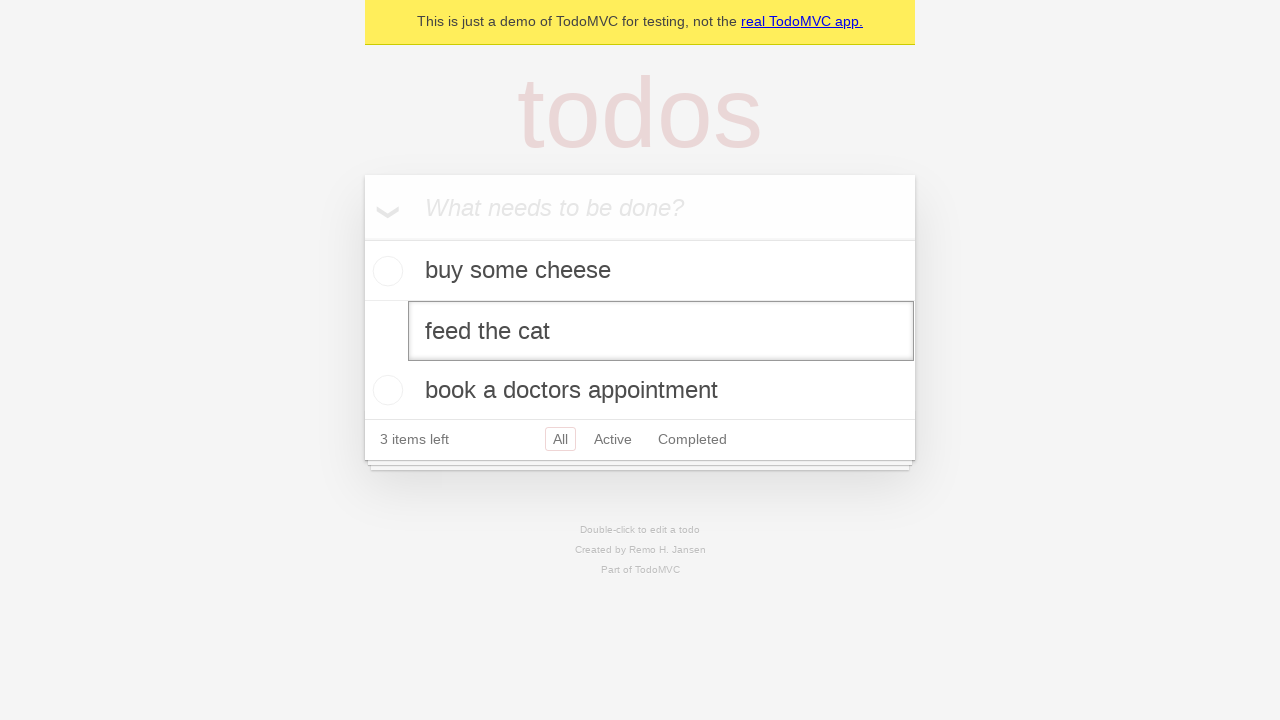

Filled edit field with 'buy some sausages' on internal:testid=[data-testid="todo-item"s] >> nth=1 >> internal:role=textbox[nam
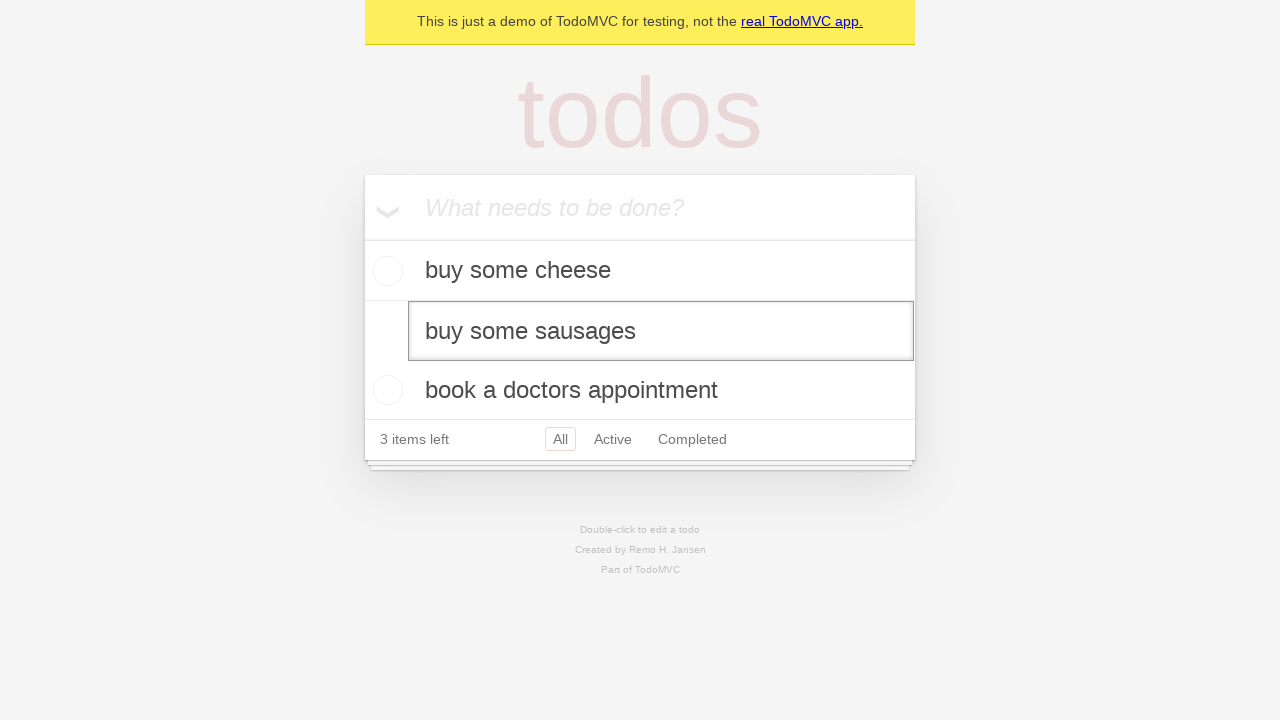

Pressed Escape to cancel edits on second todo on internal:testid=[data-testid="todo-item"s] >> nth=1 >> internal:role=textbox[nam
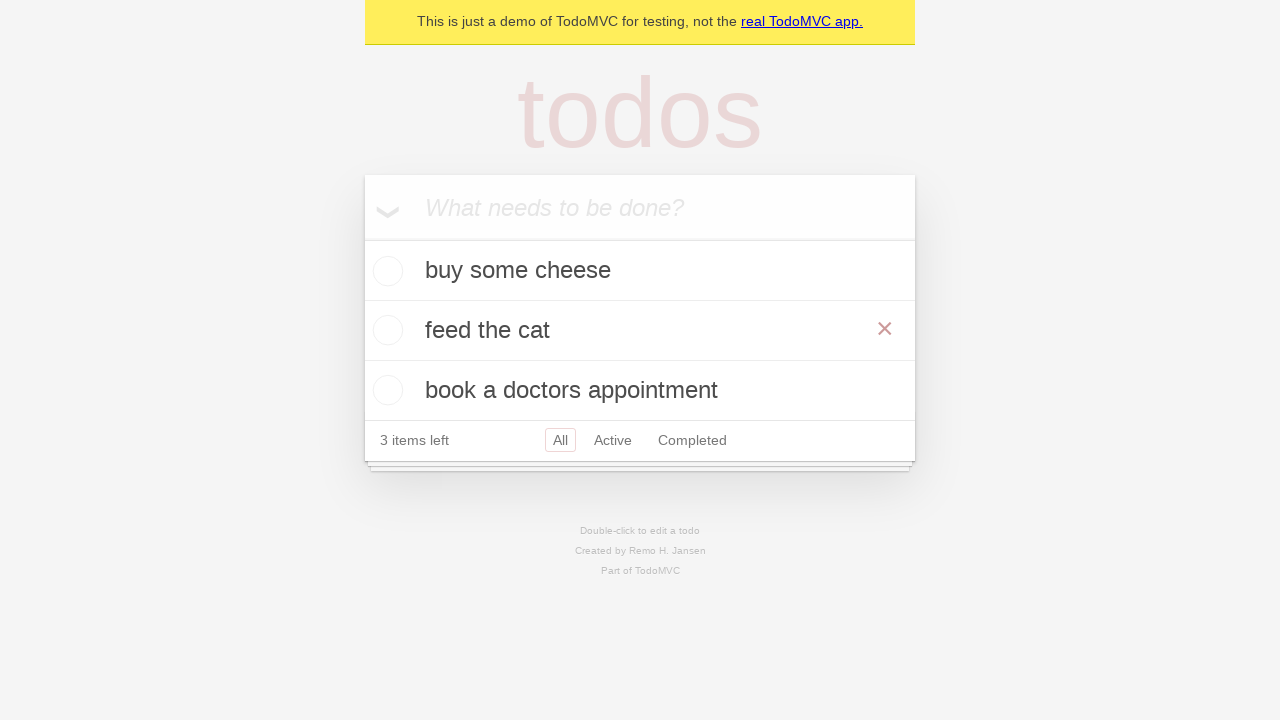

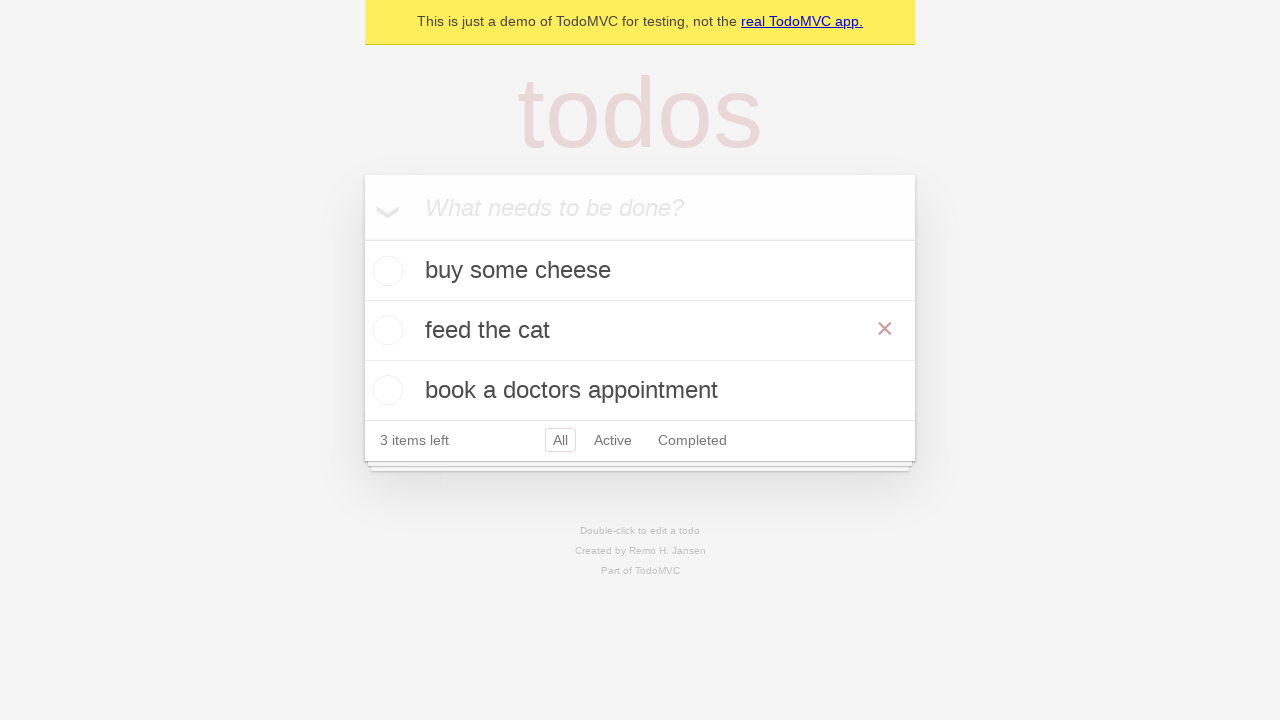